Opens McDonald's menu dropdown, navigates to Breakfast section, scrolls to Hash Browns and clicks on it

Starting URL: https://www.mcdonalds.com/us/en-us.html

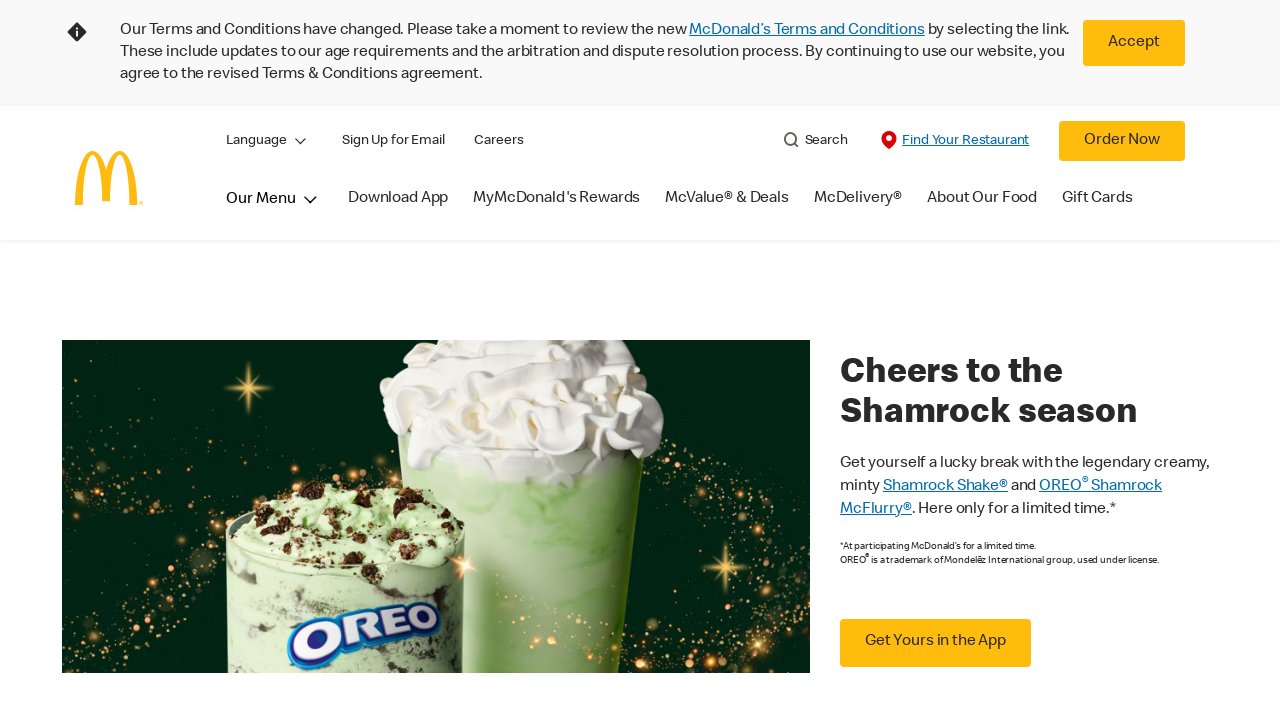

Clicked on menu dropdown to open navigation at (284, 214) on .cmp-global-header__primary-nav > div:nth-child(1) > nav:nth-child(1) > ul:nth-c
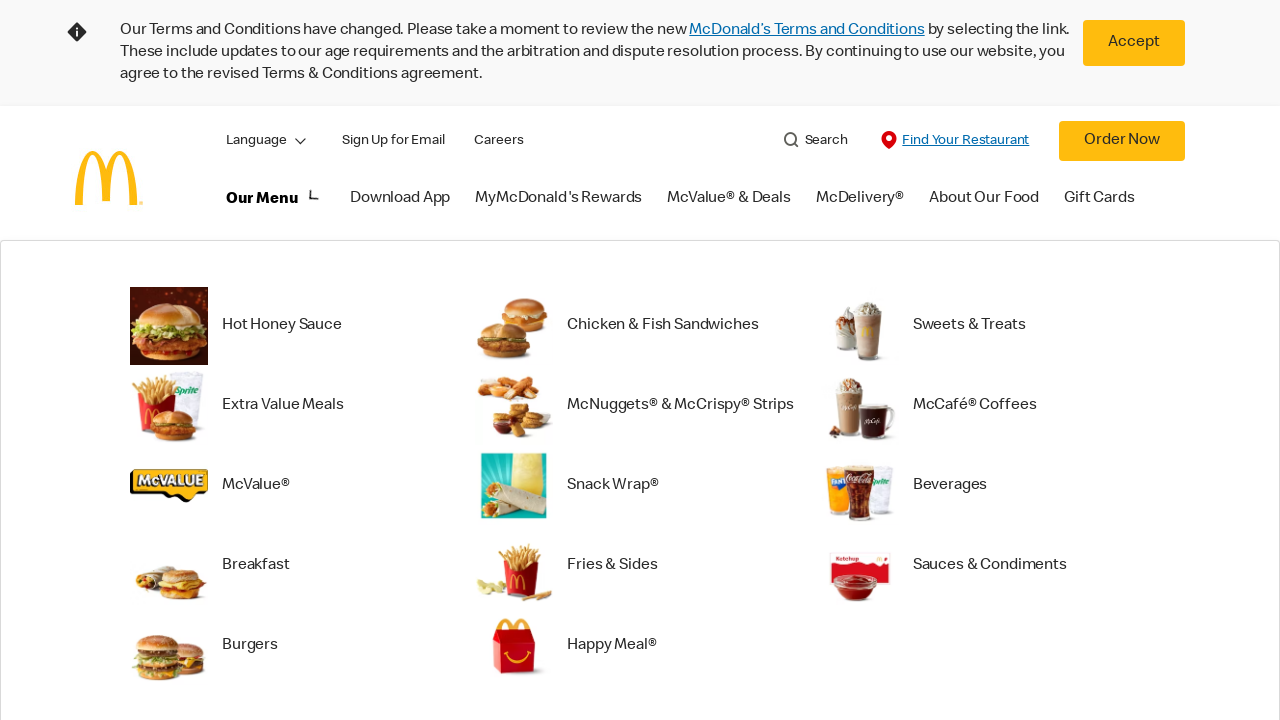

Waited for menu dropdown to appear
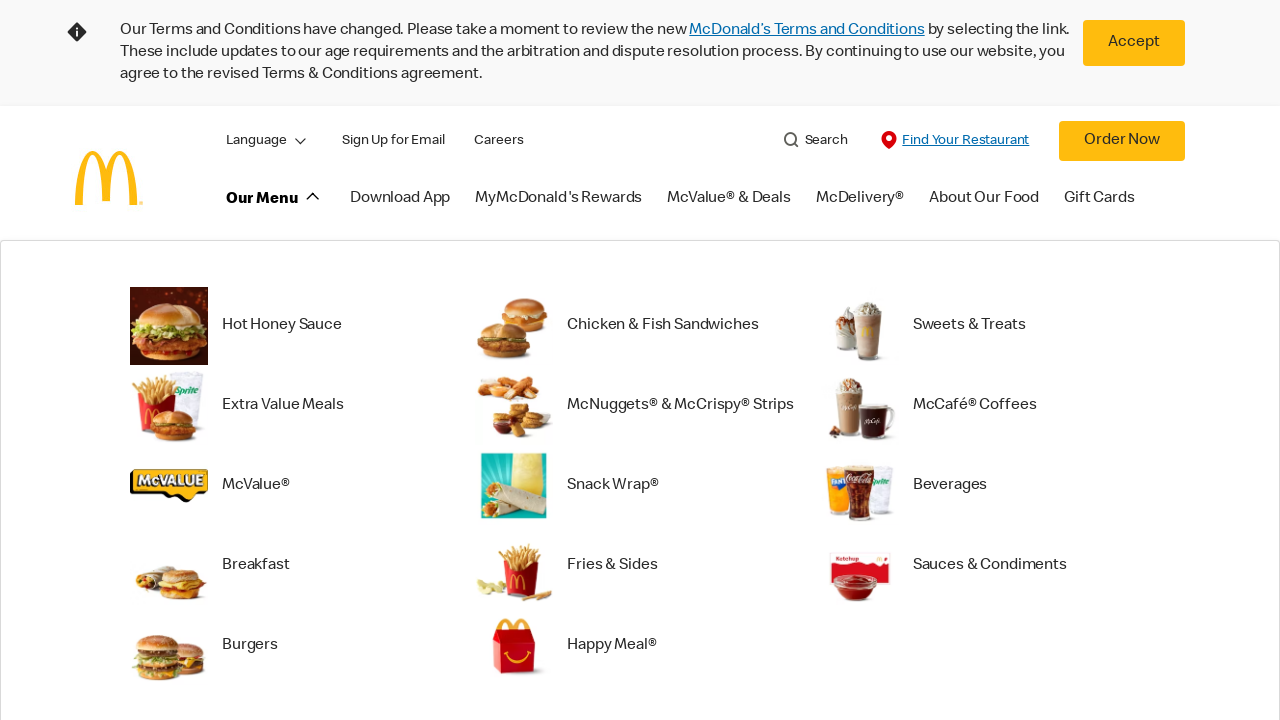

Clicked on Breakfast link in dropdown menu at (283, 406) on #desktop-nav-1498826098 > div:nth-child(1) > div:nth-child(1) > ul:nth-child(2) 
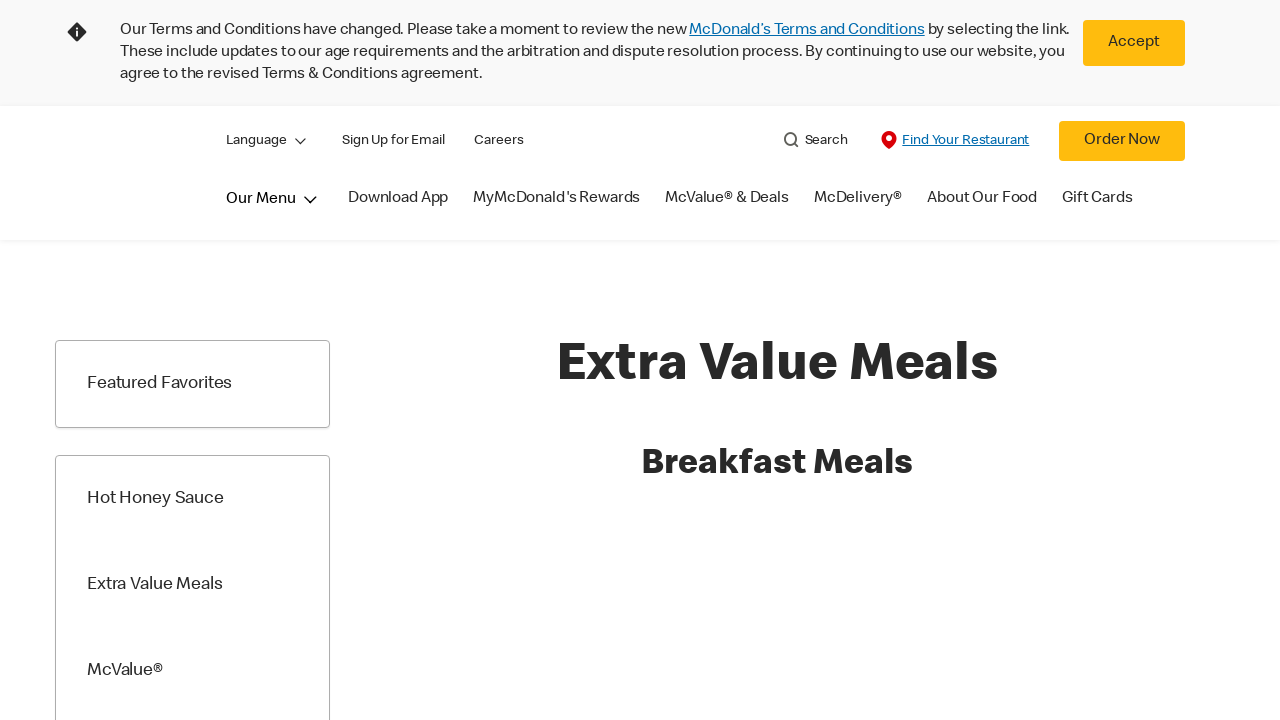

Waited for Breakfast page to load
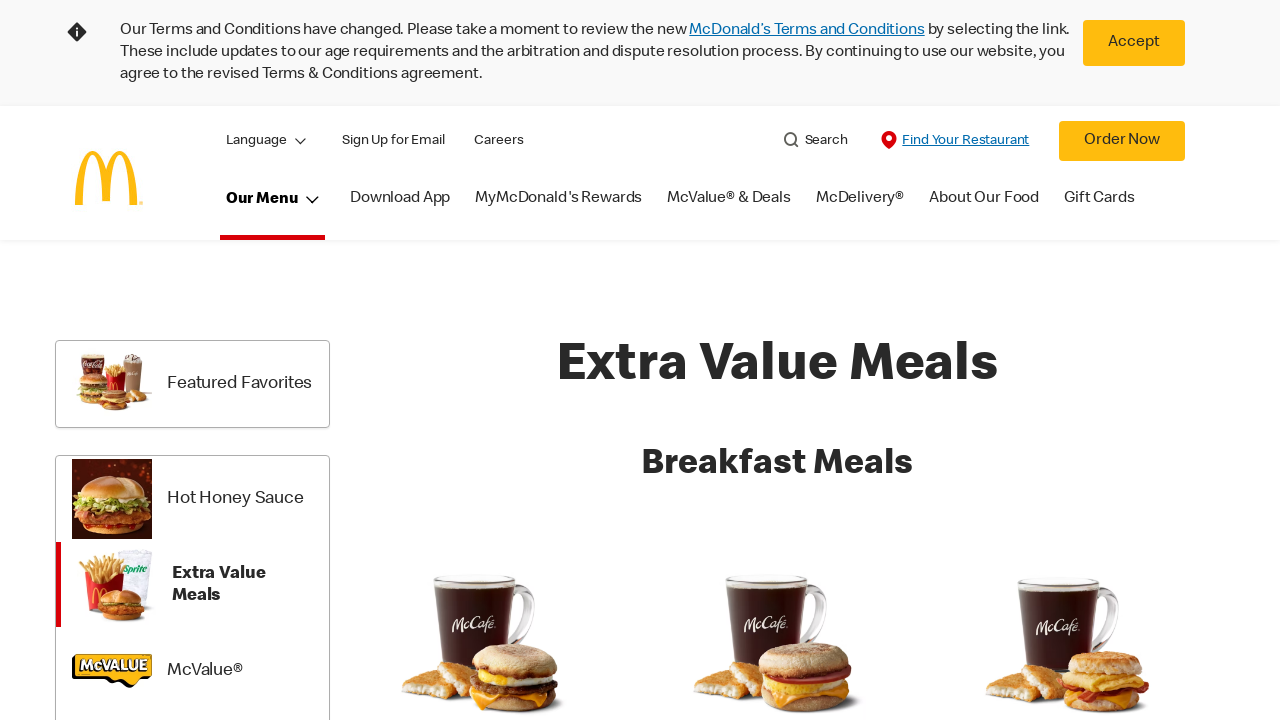

Scrolled to Hash Browns item
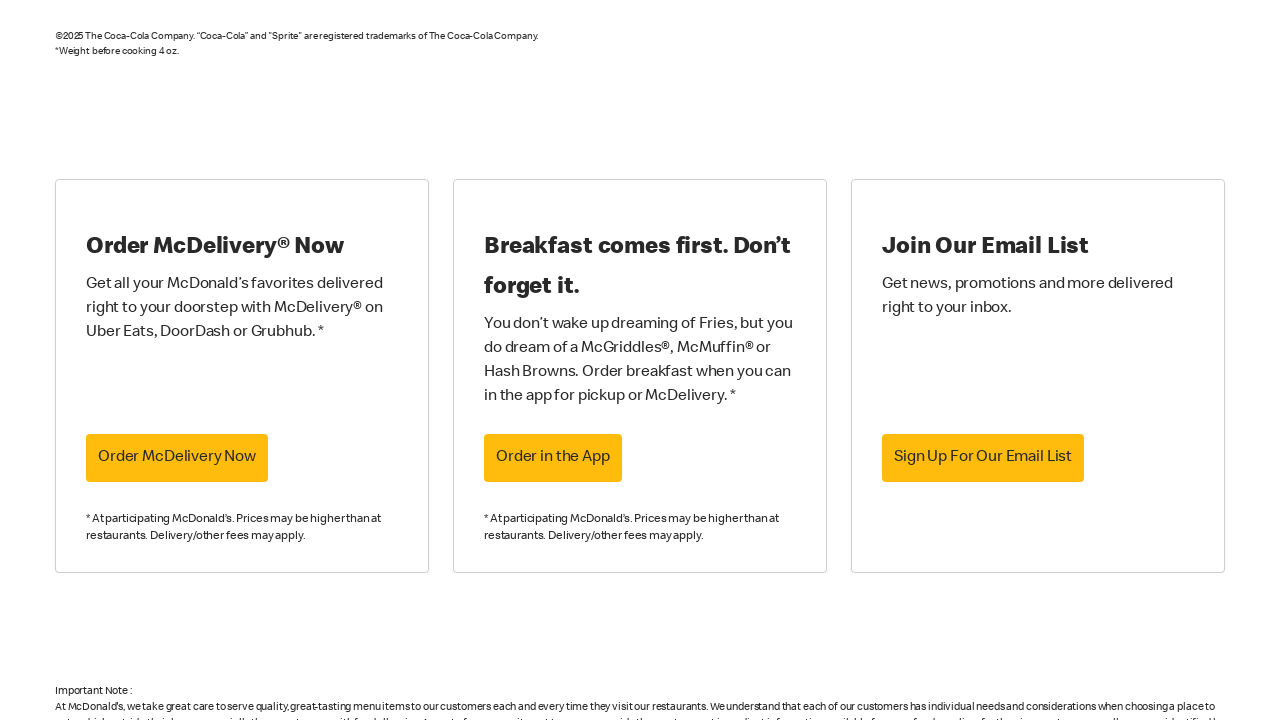

Waited before clicking Hash Browns
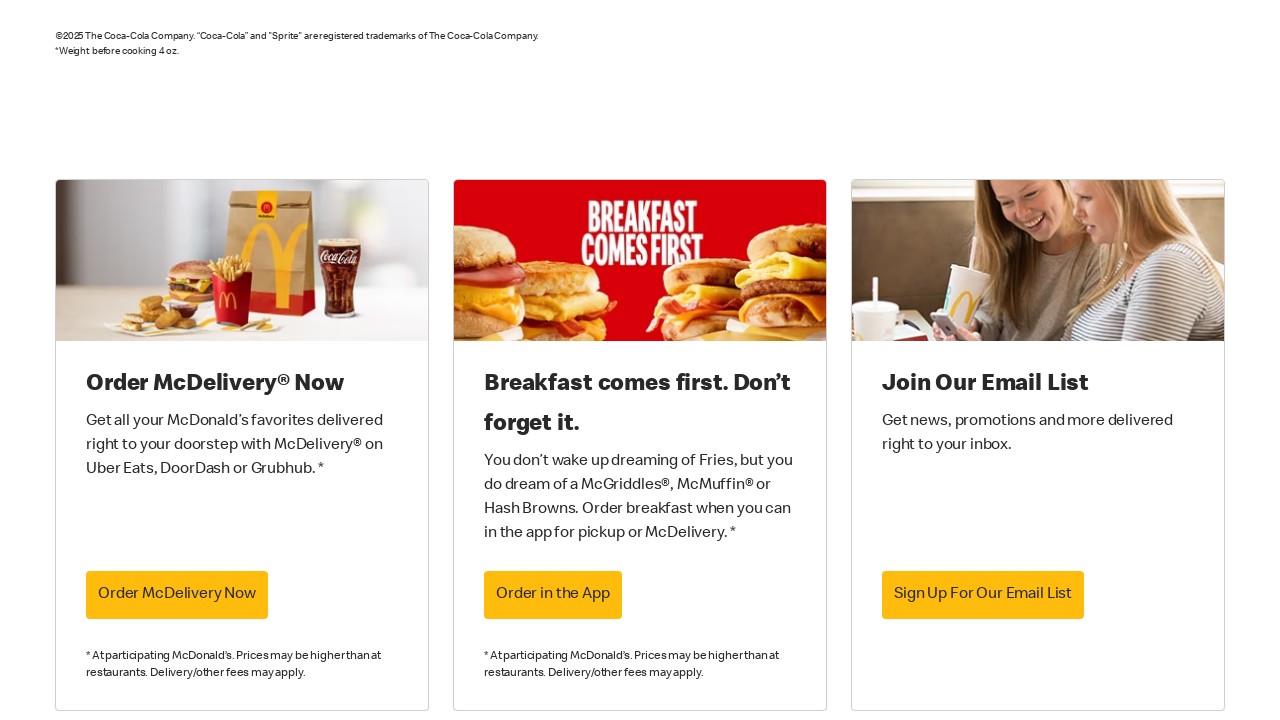

Clicked on Hash Browns item at (638, 462) on text=Hash Browns
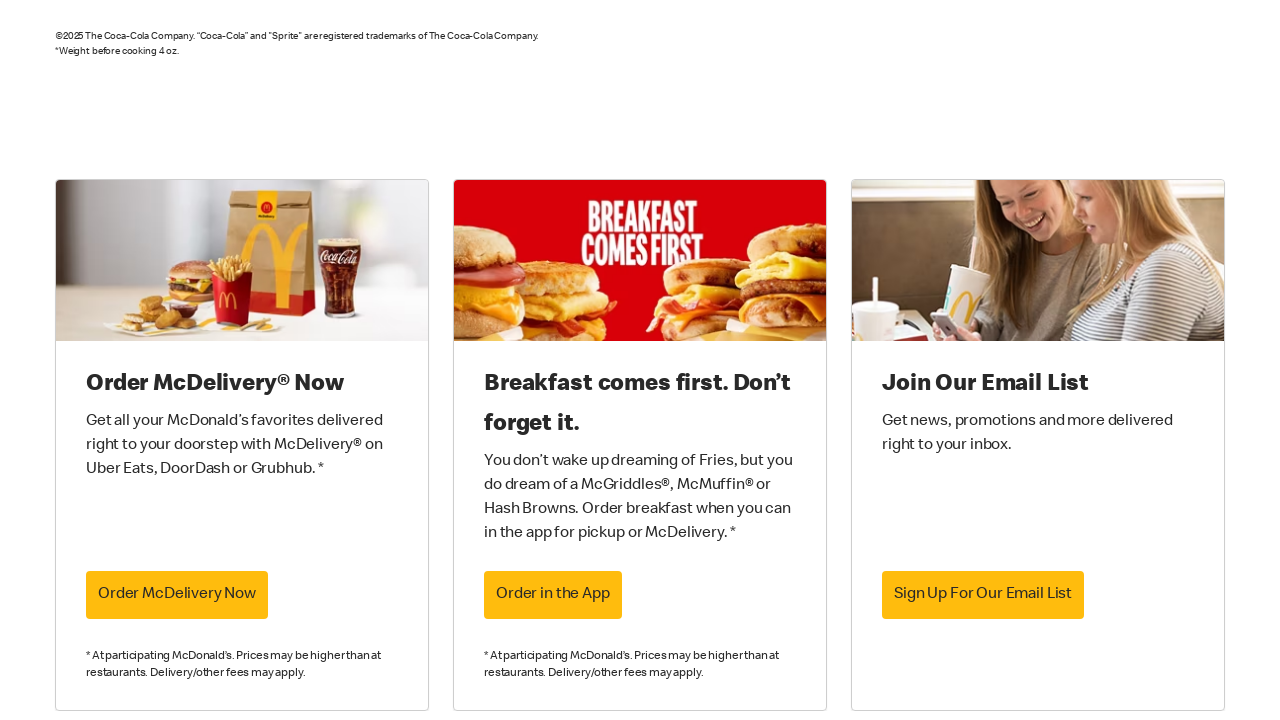

Waited before navigating back
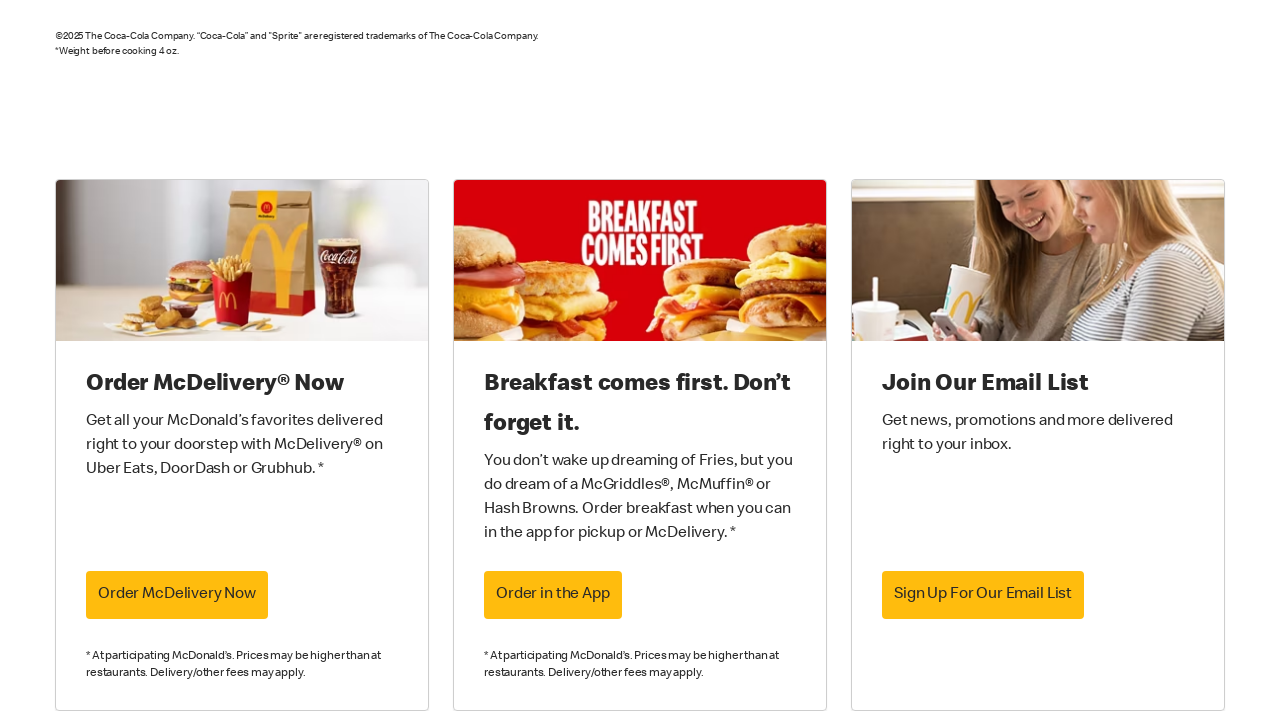

Navigated back to previous page
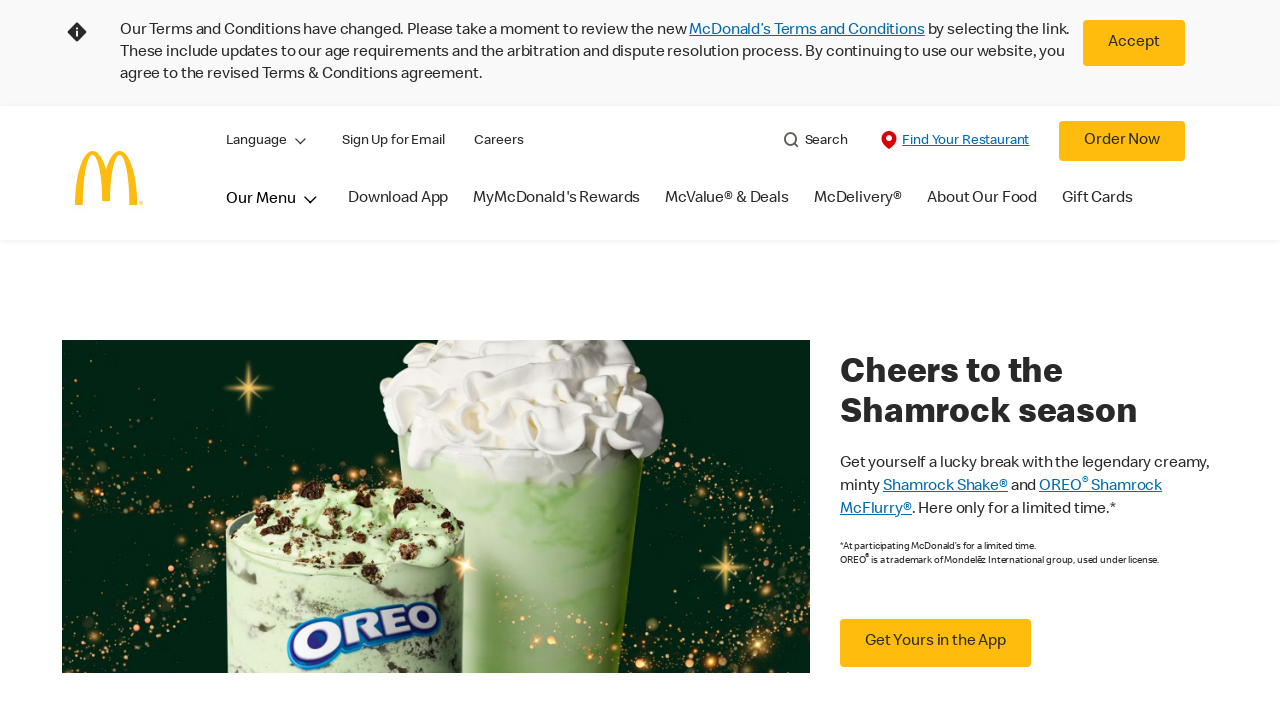

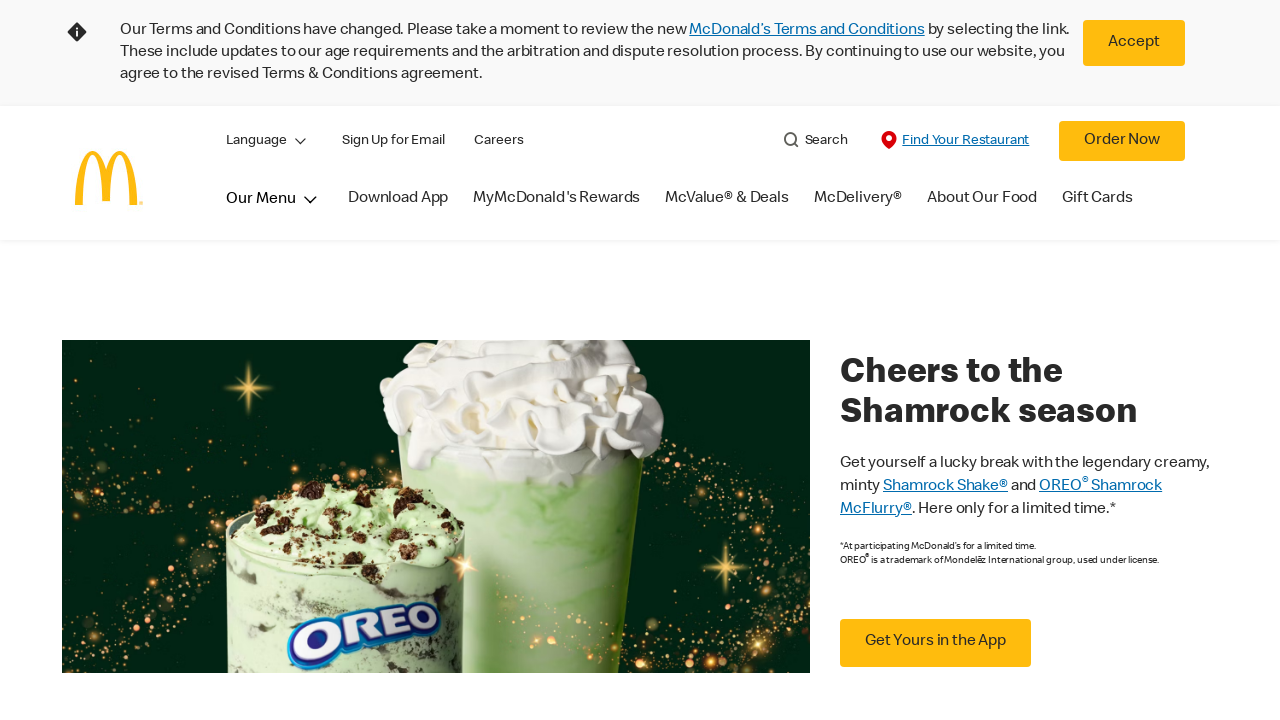